Tests adding a product to cart on demoblaze.com by clicking a product, adding it to cart, accepting the alert, navigating to cart, and verifying the item appears in the cart.

Starting URL: https://www.demoblaze.com/

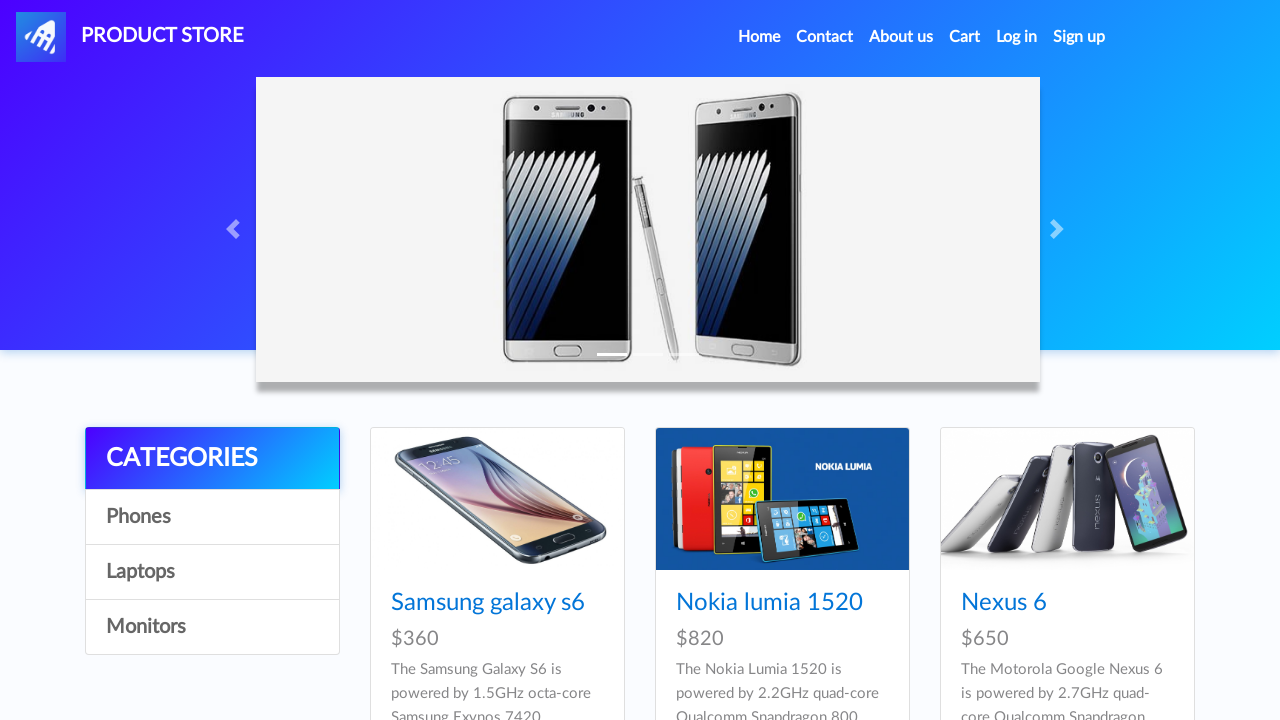

Products loaded on demoblaze.com
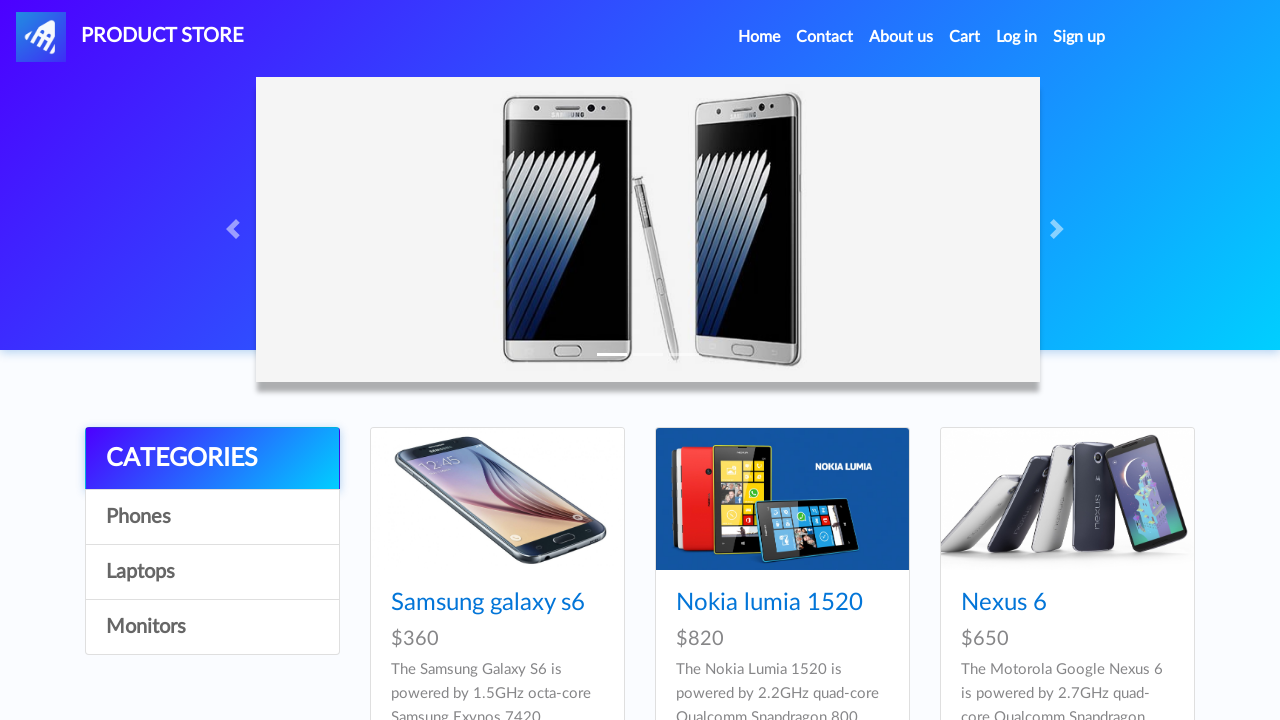

Retrieved first product title: Samsung galaxy s6
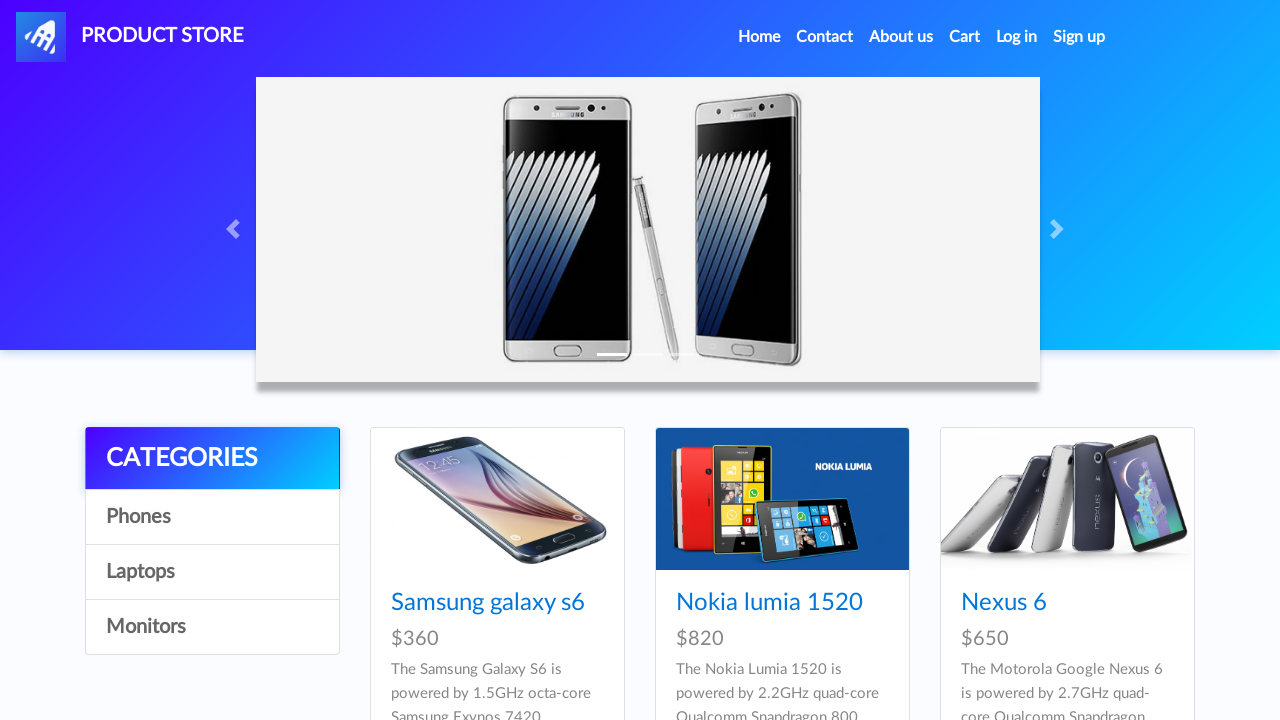

Clicked on first product at (488, 603) on xpath=//div[contains(@class, 'col-lg-4 col-md-6')]//h4/a[contains(@href, 'prod')
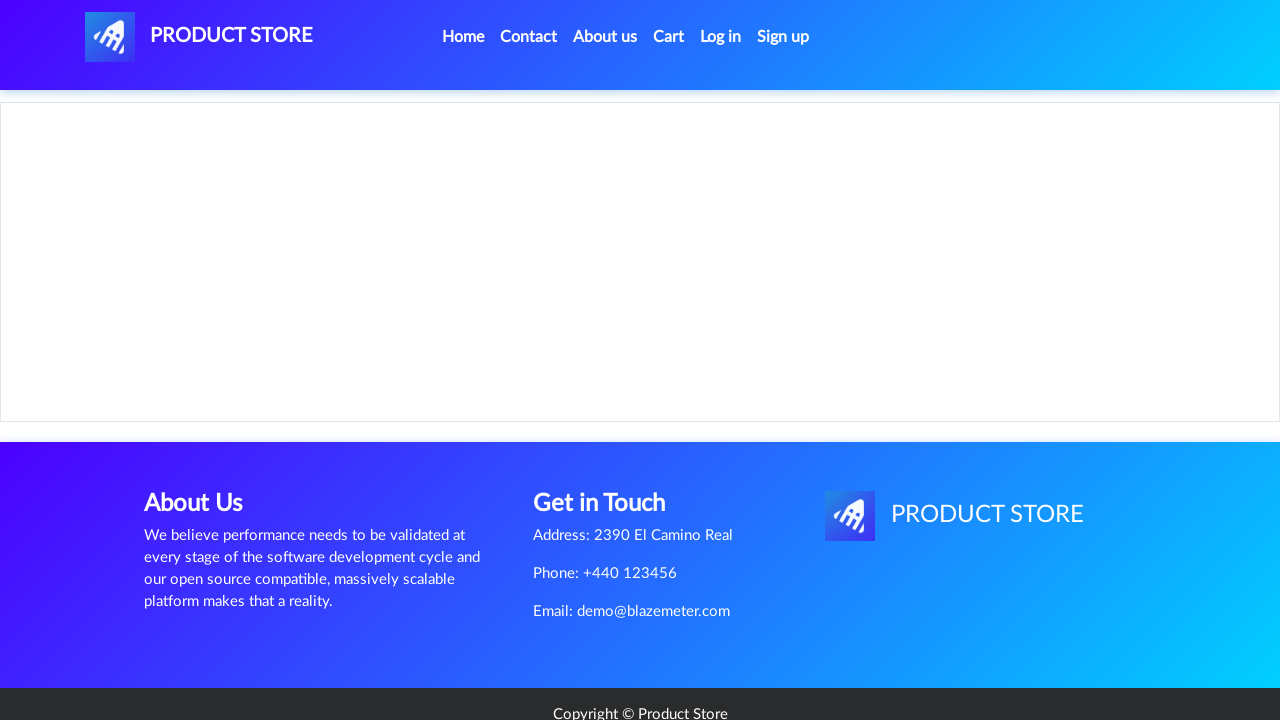

Add to cart button appeared
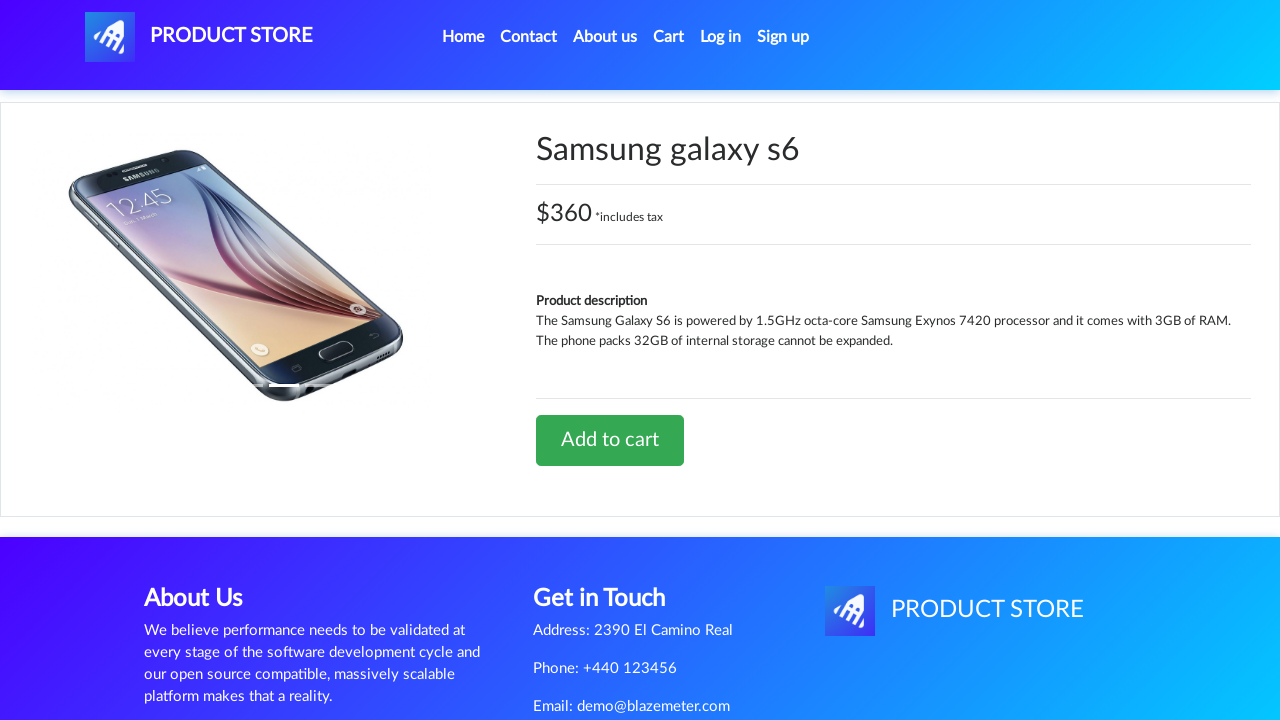

Clicked Add to cart button at (610, 440) on xpath=//div//a[@onclick='addToCart(1)']
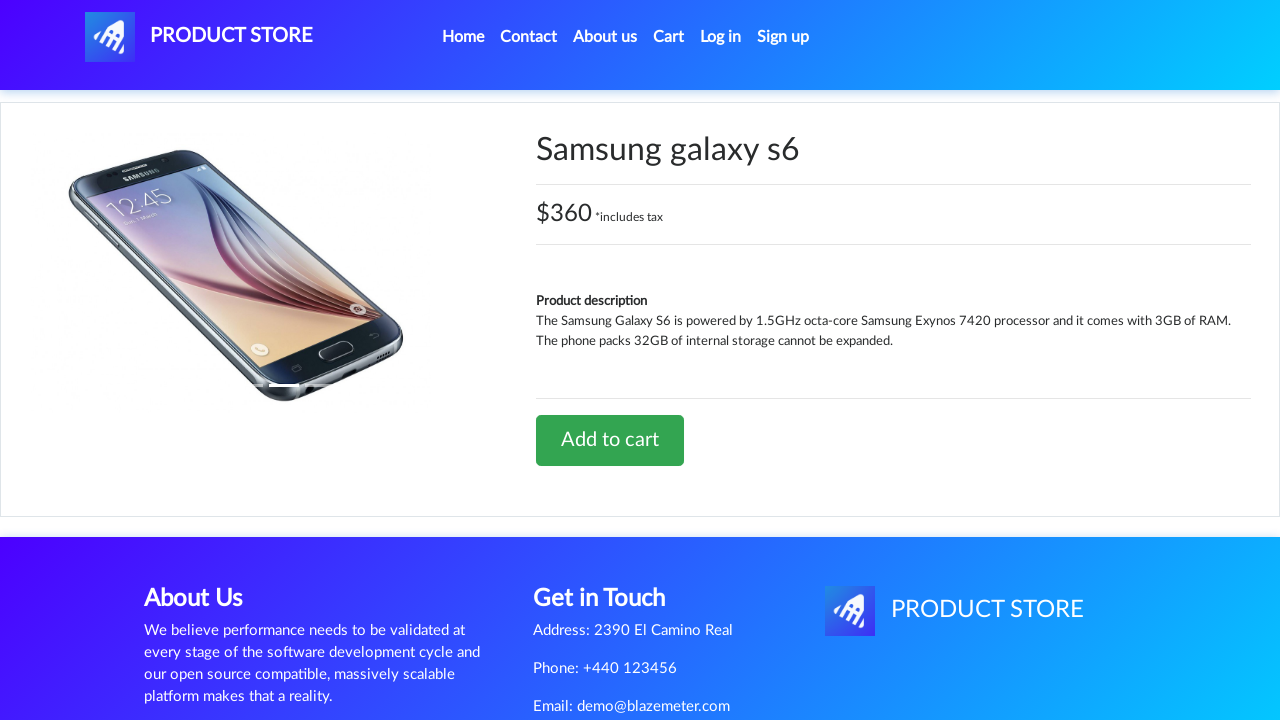

Accepted alert confirmation for adding product to cart
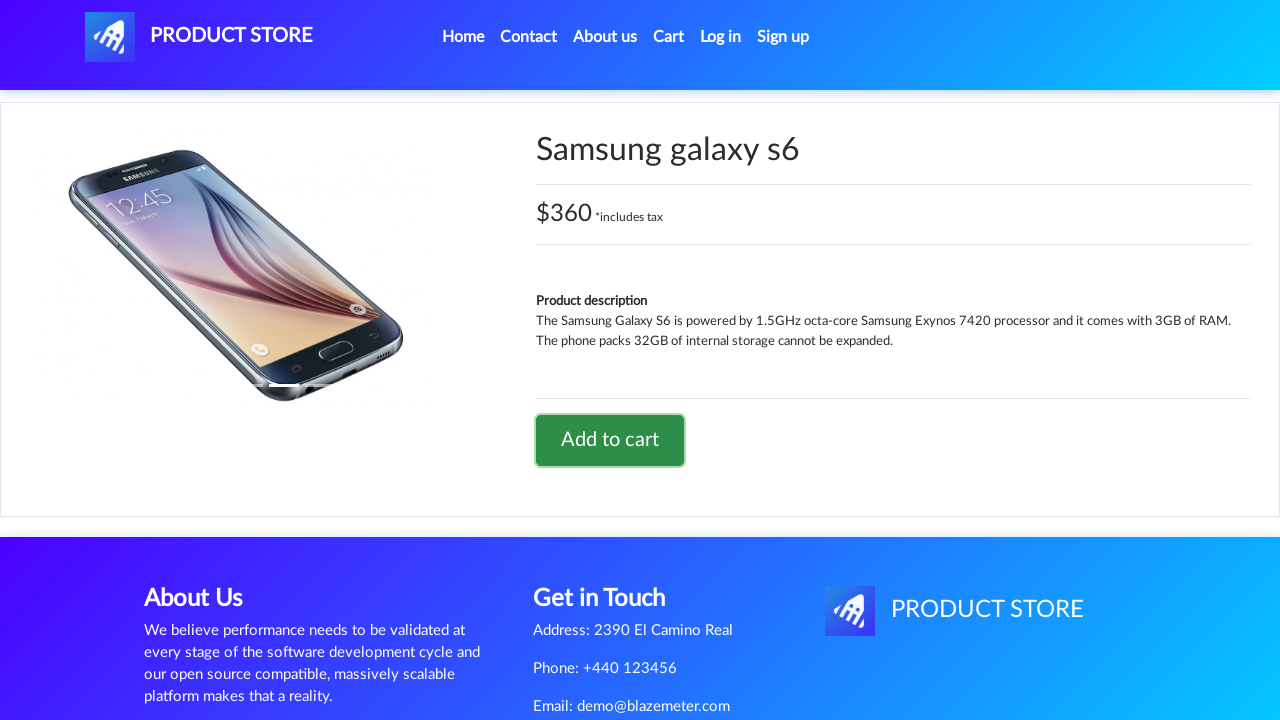

Clicked on cart link to navigate to cart page at (669, 37) on xpath=//div//a[@href='cart.html']
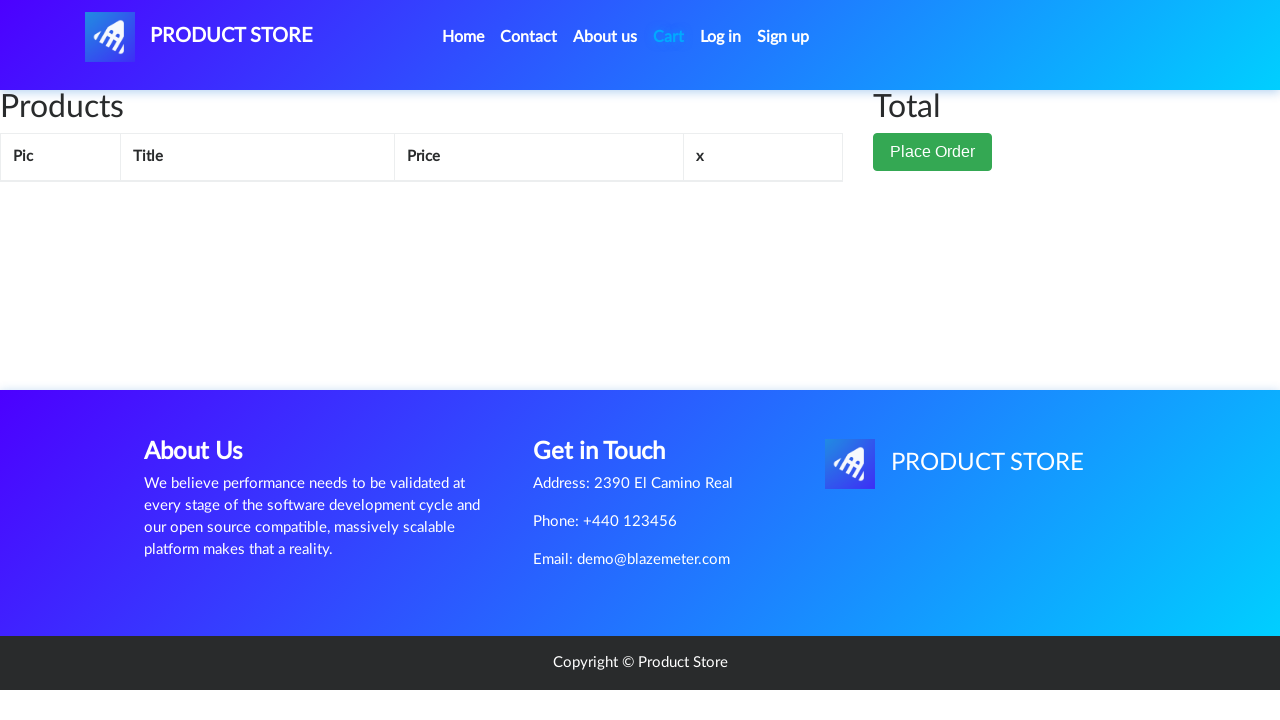

Verified product appears in cart with success row
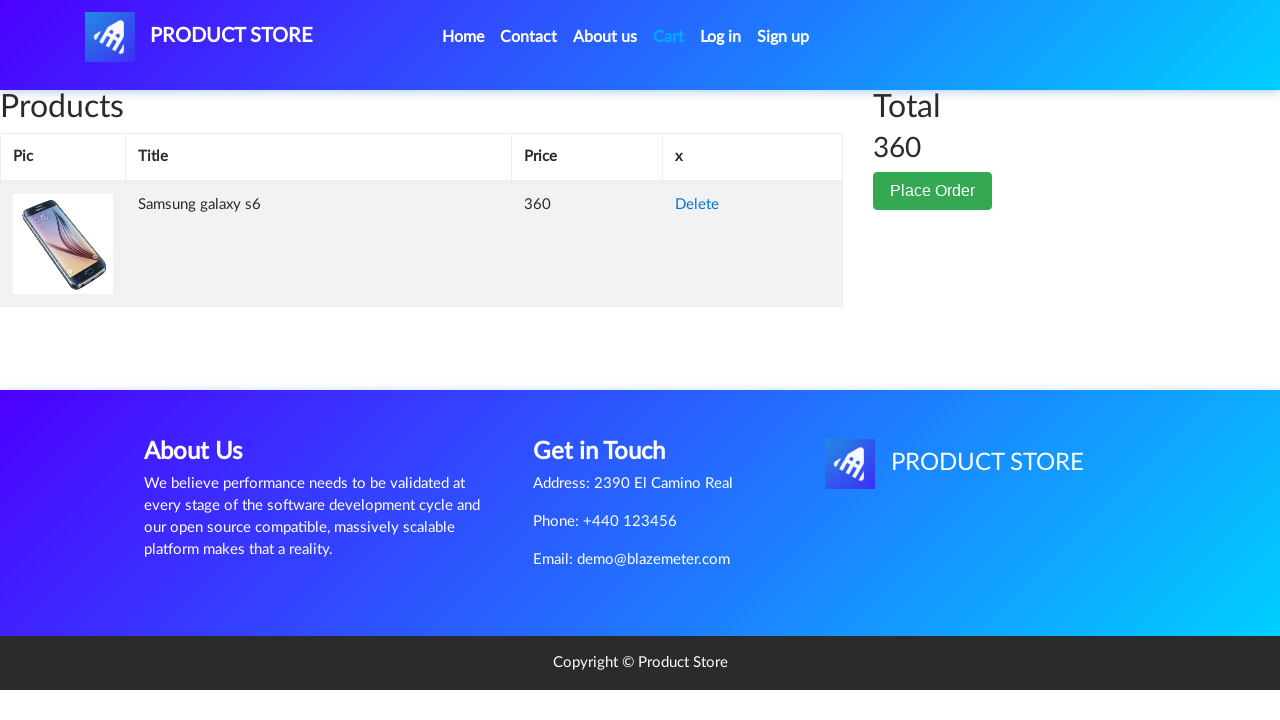

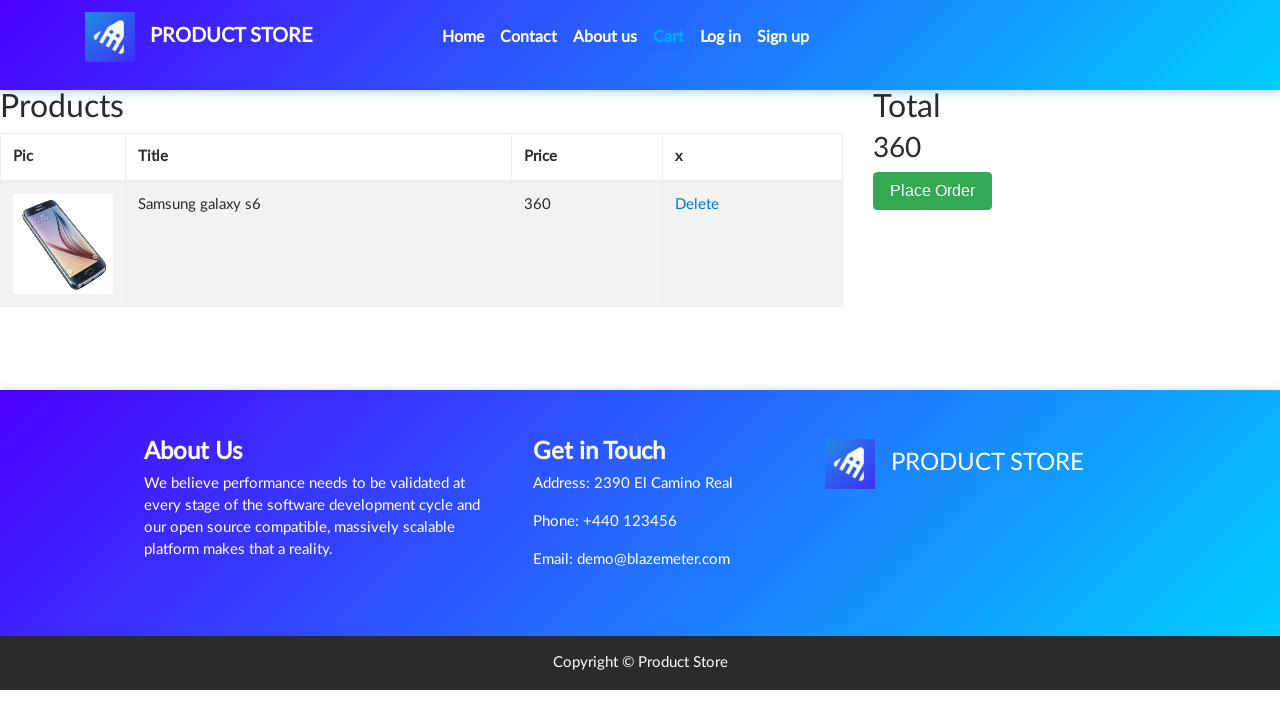